Tests e-commerce checkout flow by adding a product to cart, proceeding to checkout, selecting country, and completing the order

Starting URL: https://rahulshettyacademy.com/seleniumPractise/#/

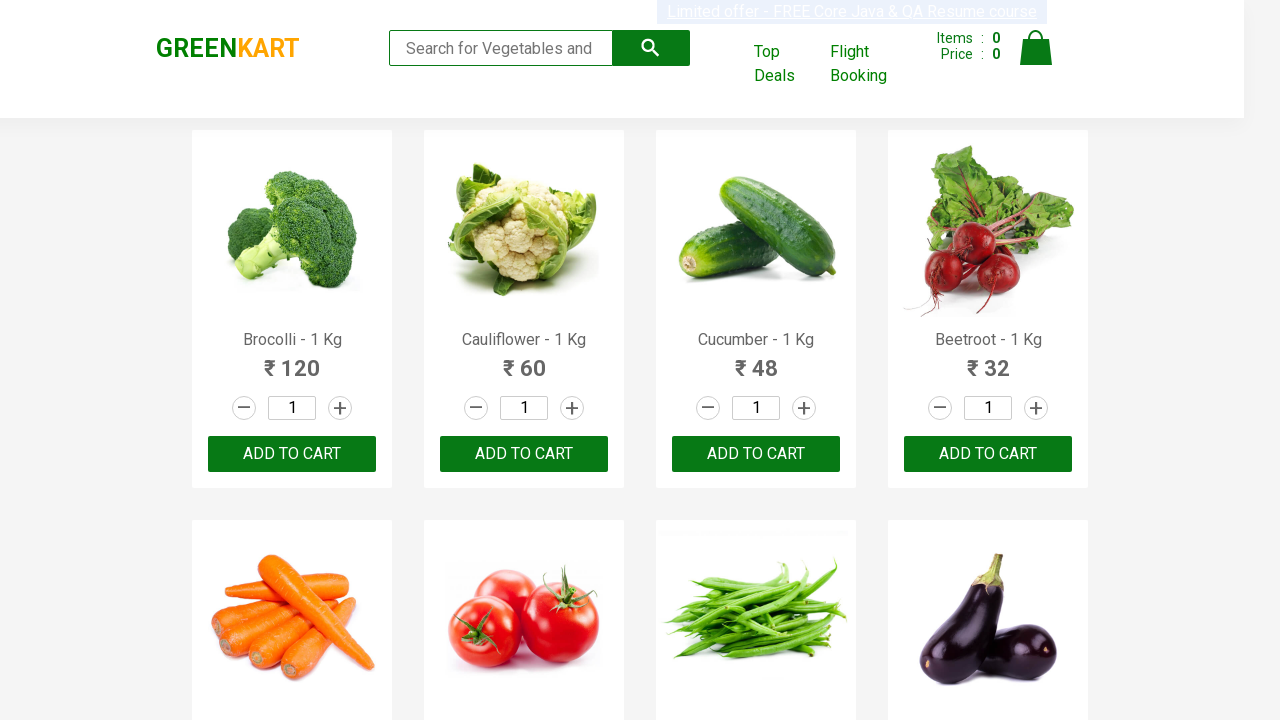

Clicked add to cart button for Brocolli product at (292, 454) on xpath=//h4[text()='Brocolli - 1 Kg']//parent::div//div[@class = 'product-action'
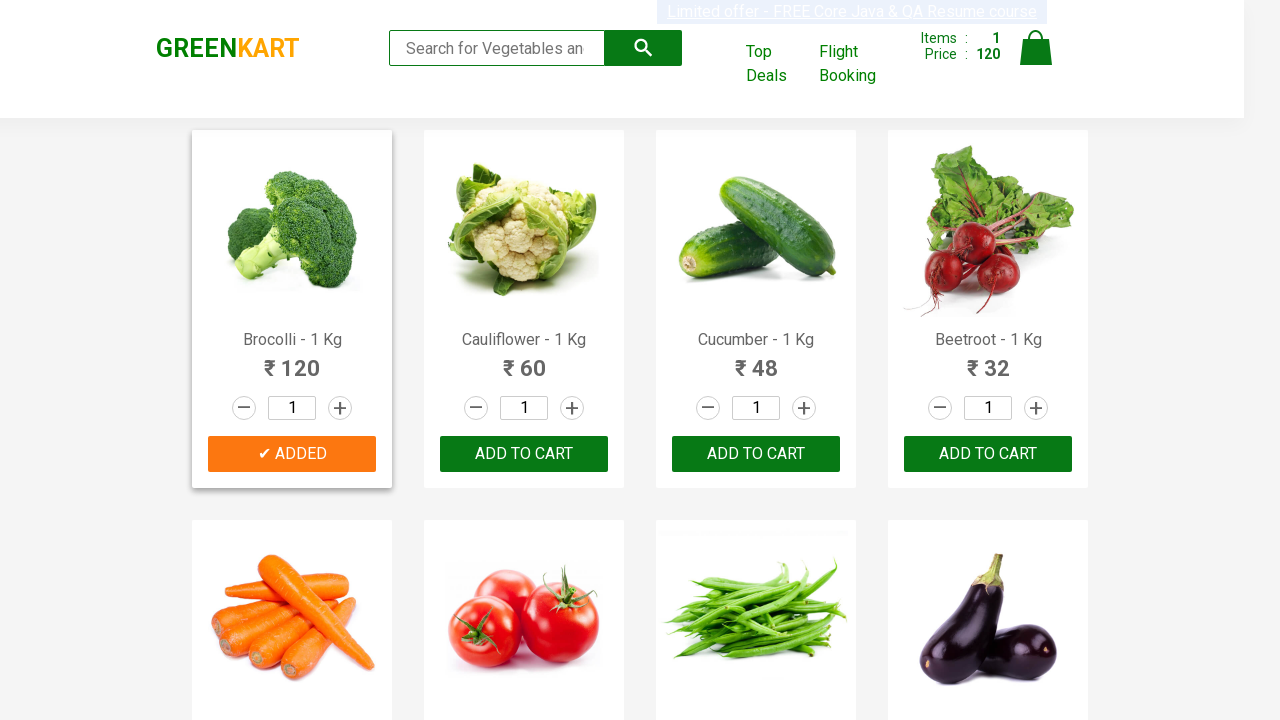

Clicked cart icon to view cart at (1036, 59) on xpath=//a[@class = 'cart-icon']
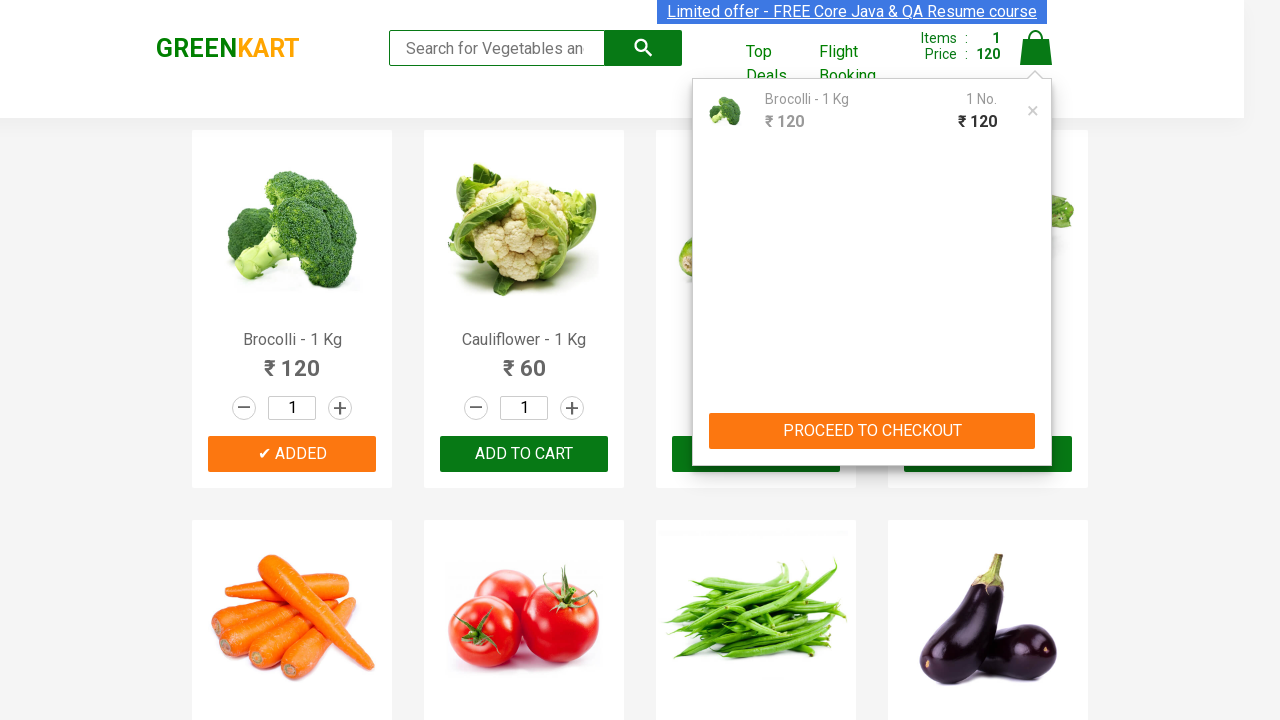

Clicked proceed to checkout button at (872, 431) on xpath=//button[text() = 'PROCEED TO CHECKOUT']
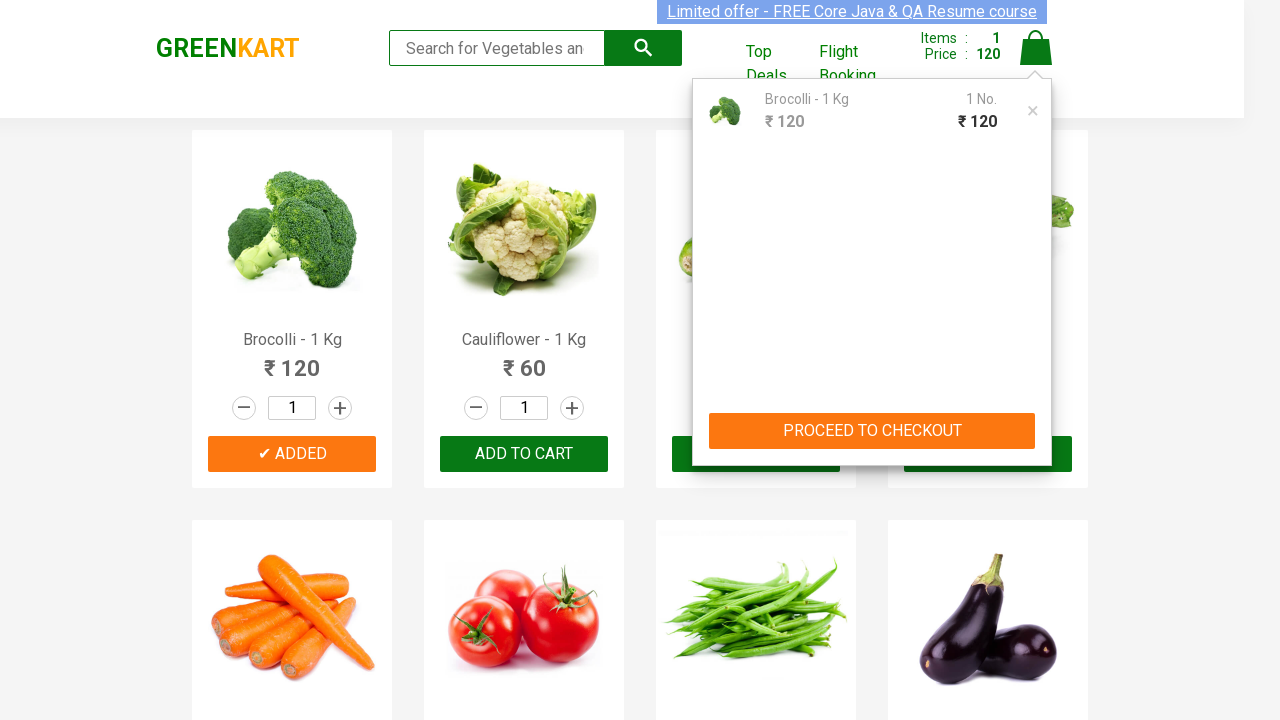

Waited for checkout page to load
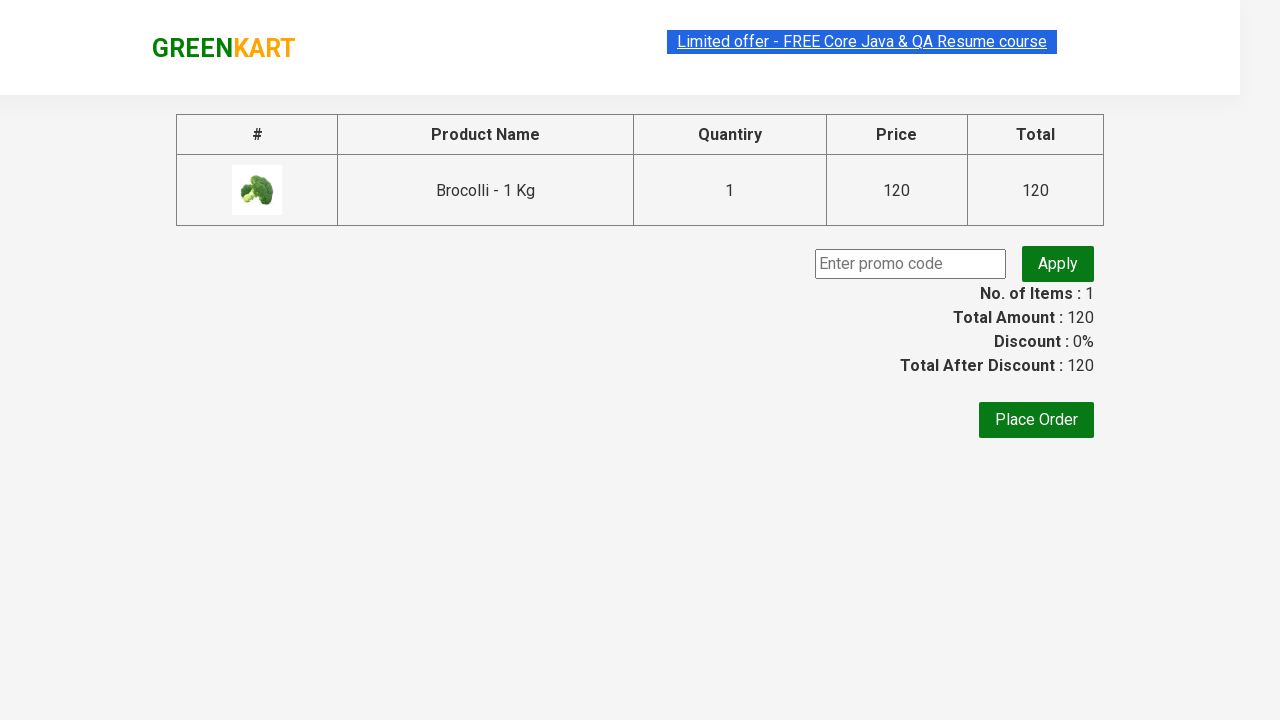

Clicked Place Order button at (1036, 420) on xpath=//button[text() ='Place Order']
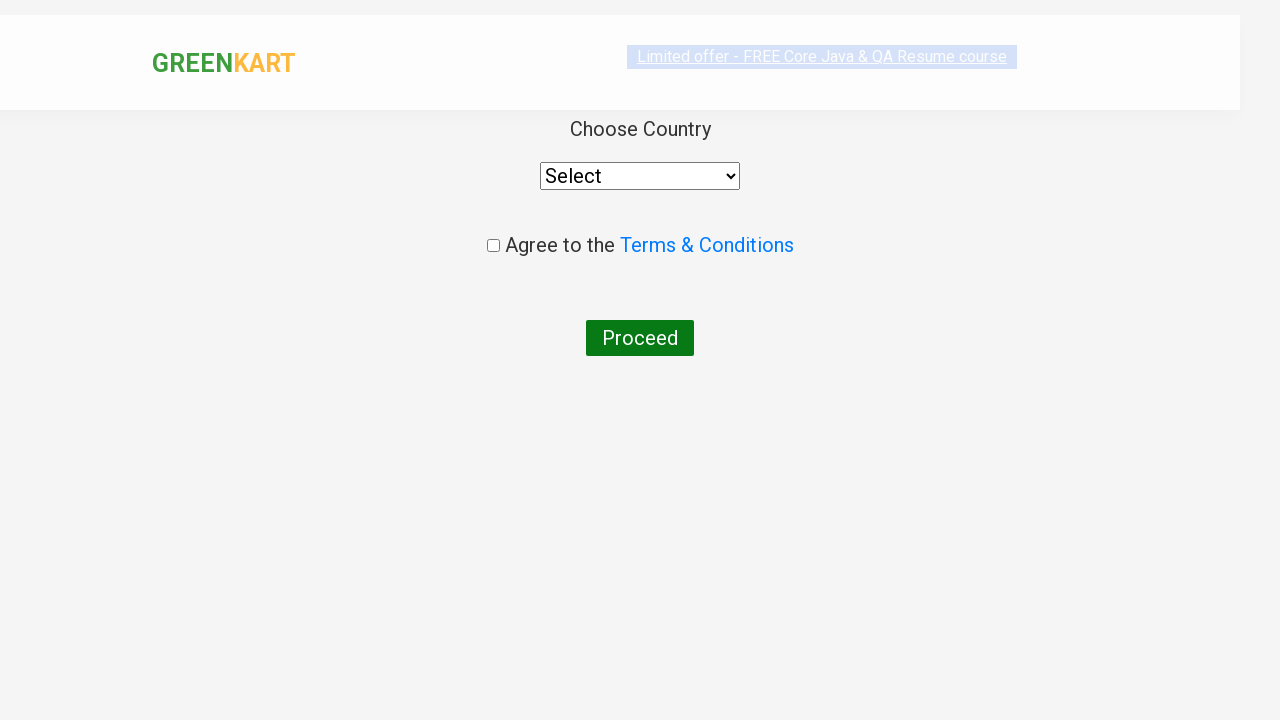

Selected India from country dropdown on //select
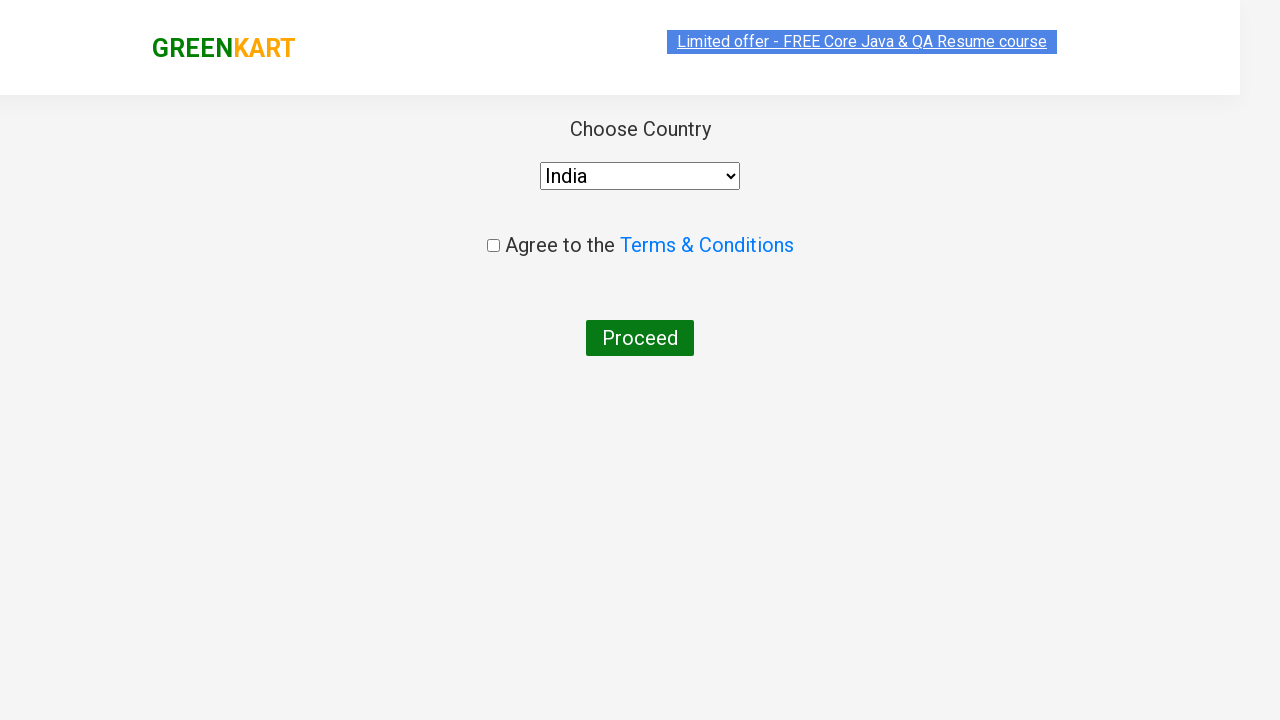

Clicked agreement checkbox at (493, 246) on xpath=//input[@type = 'checkbox']
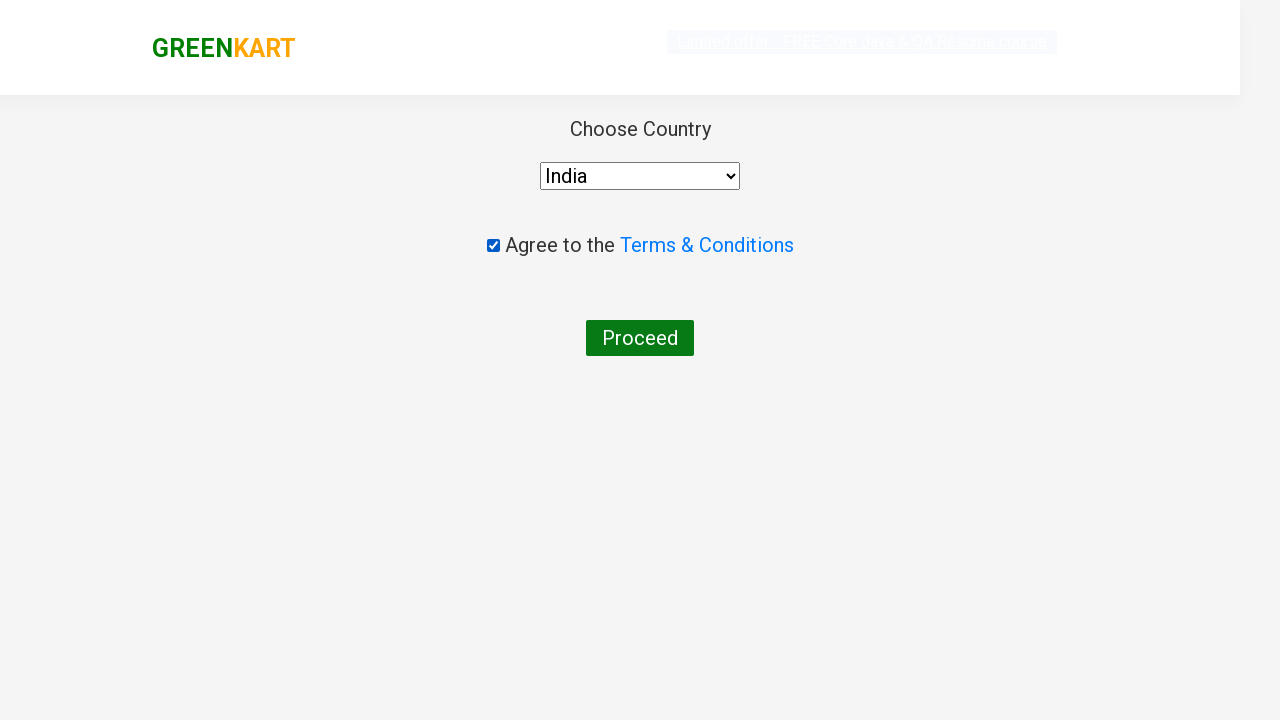

Clicked Proceed button to complete order at (640, 338) on xpath=//button[text() = 'Proceed']
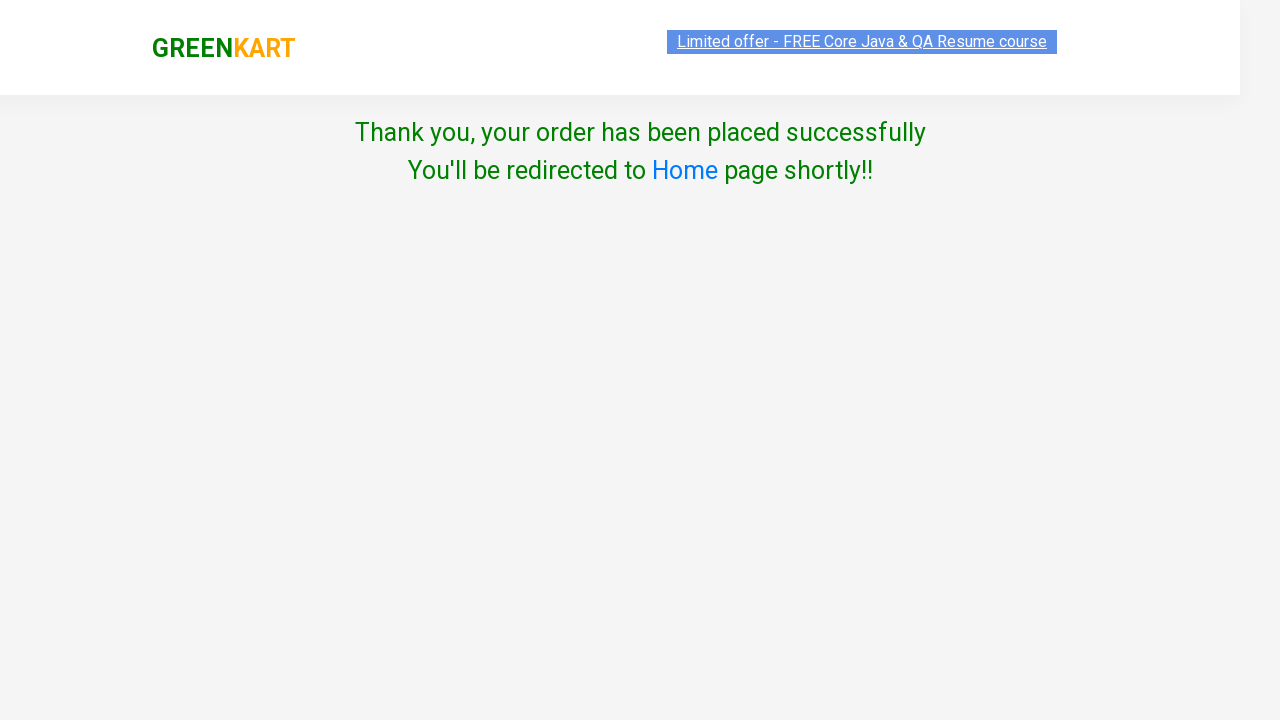

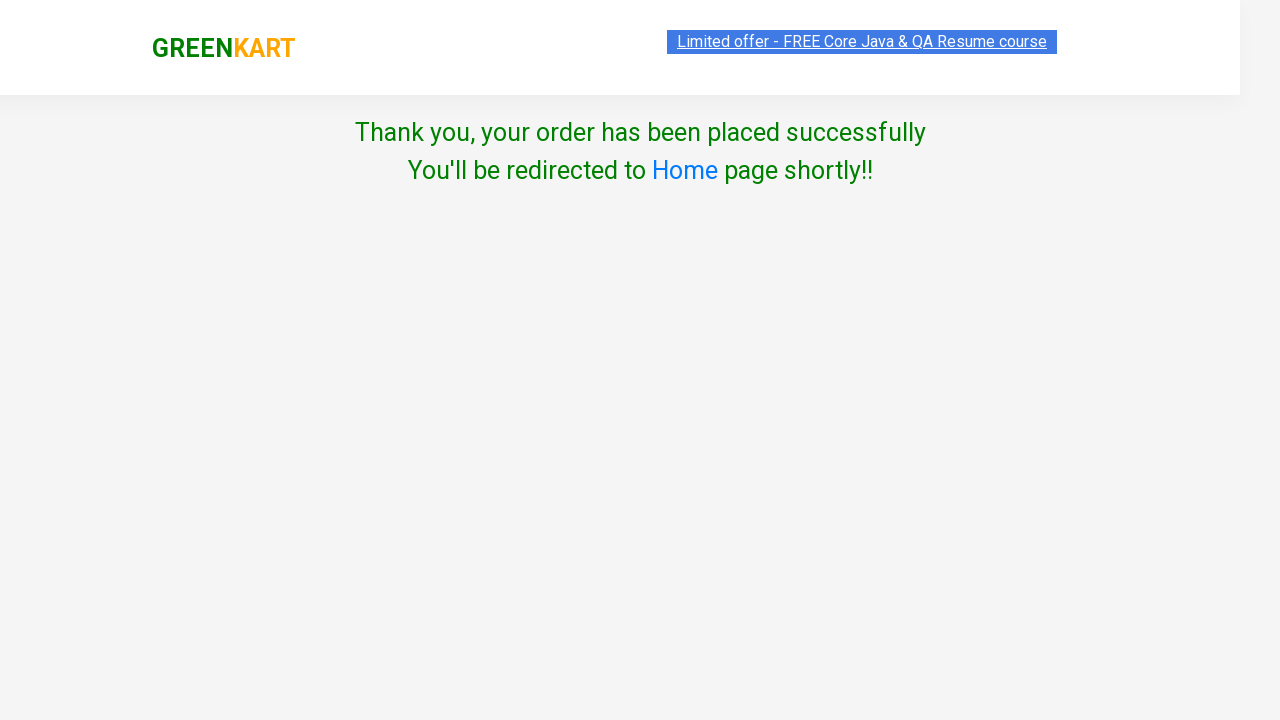